Tests the challenging DOM page by clicking three buttons multiple times and verifying that button text changes after each click, then reads table column data to verify table presence.

Starting URL: https://the-internet.herokuapp.com/challenging_dom

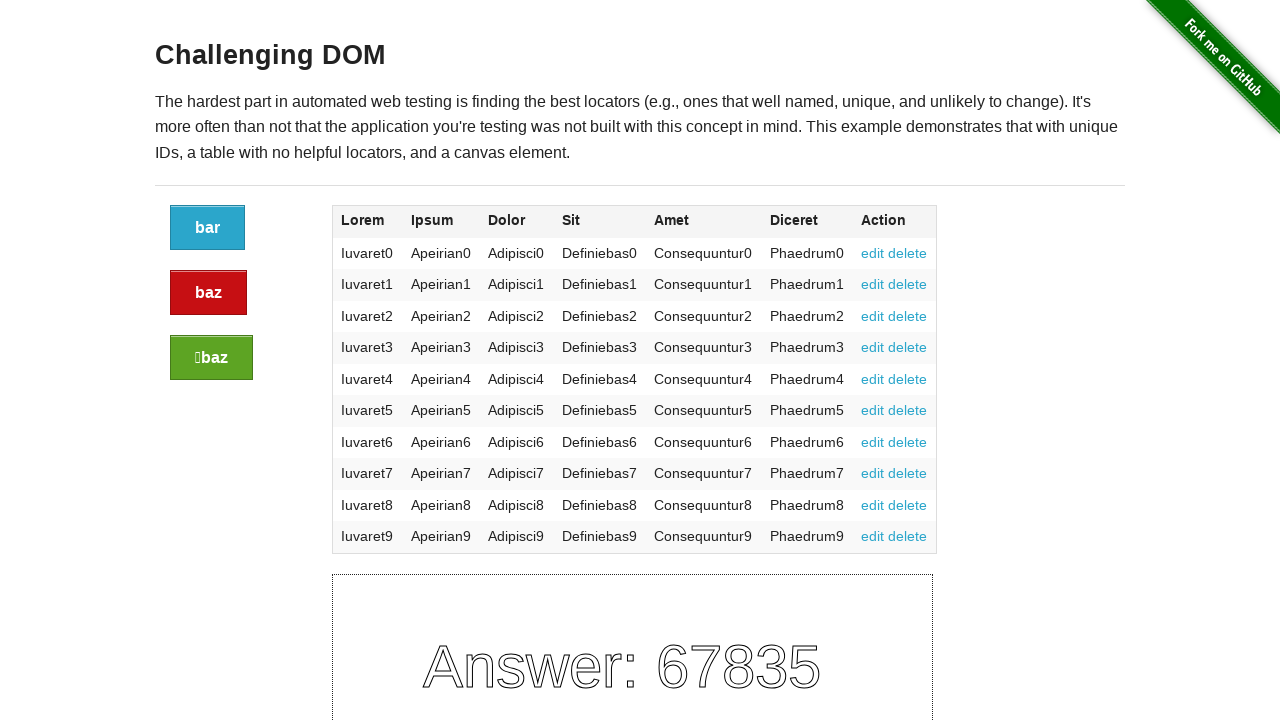

Retrieved button text before click: 'bar'
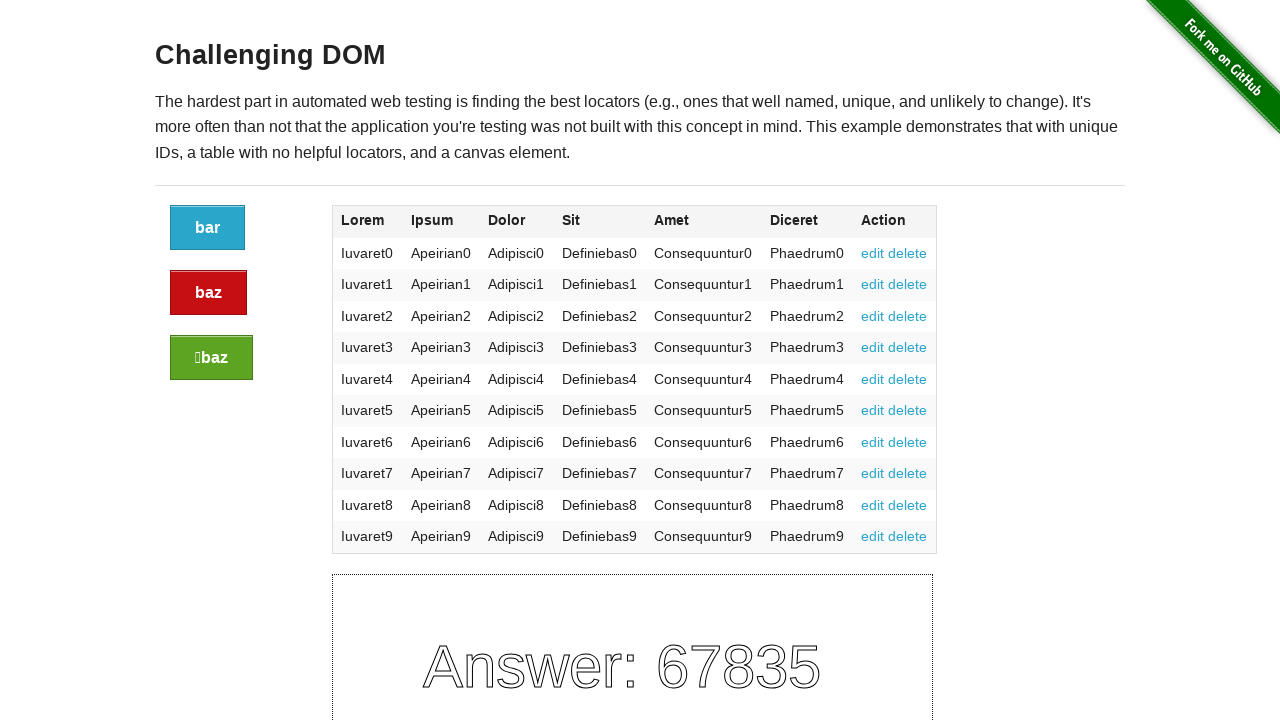

Clicked button at (208, 228) on xpath=//div[@class='large-2 columns']/a[1]
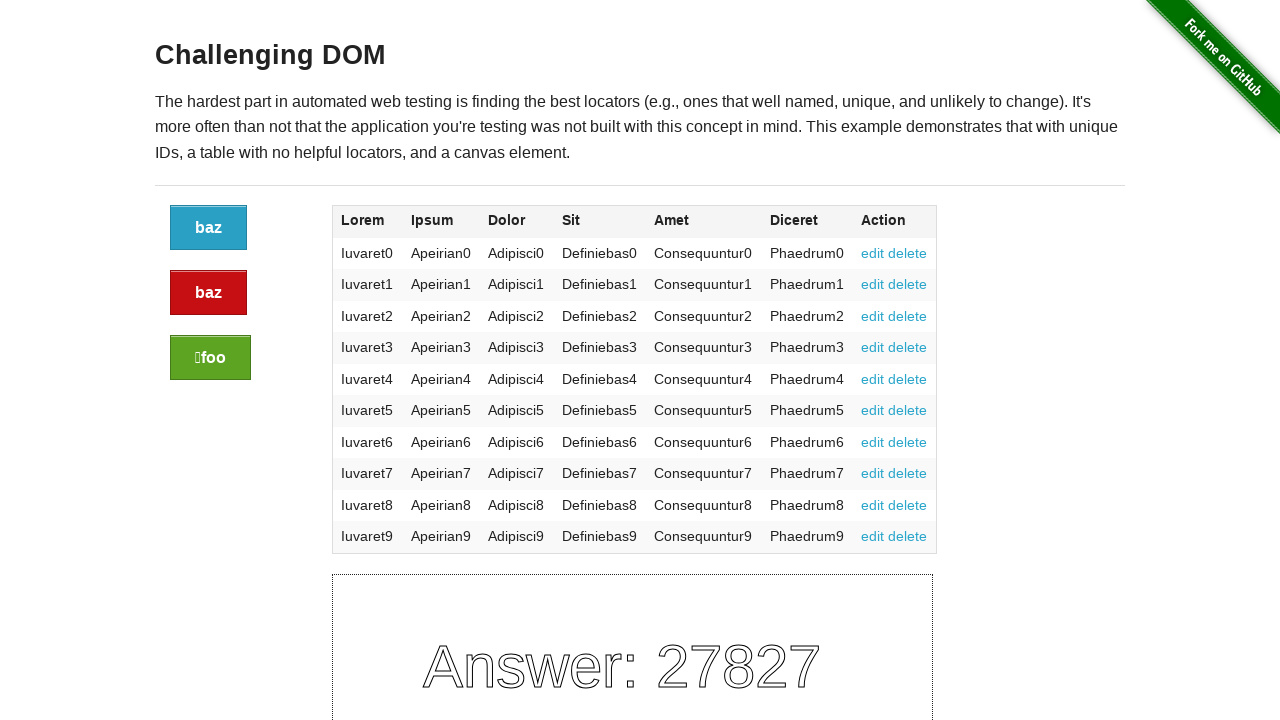

Retrieved button text after click: 'baz'
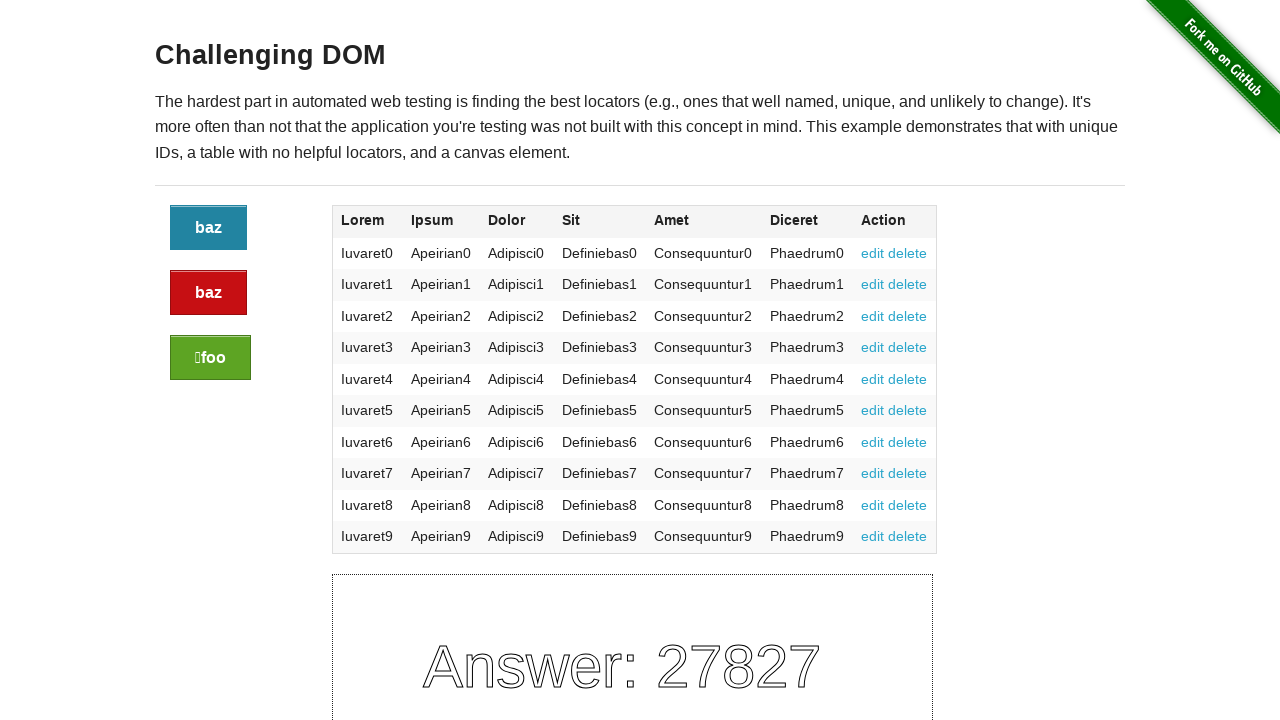

Verified button text changed after click
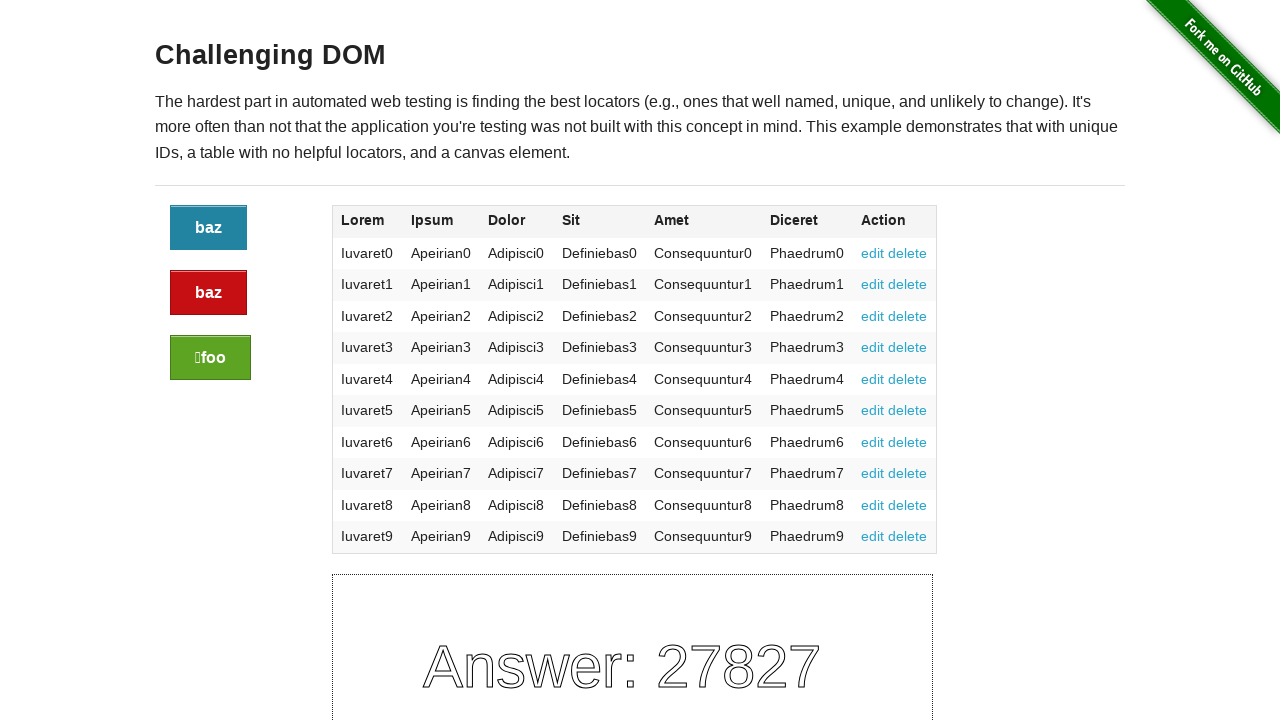

Retrieved button text before click: 'baz'
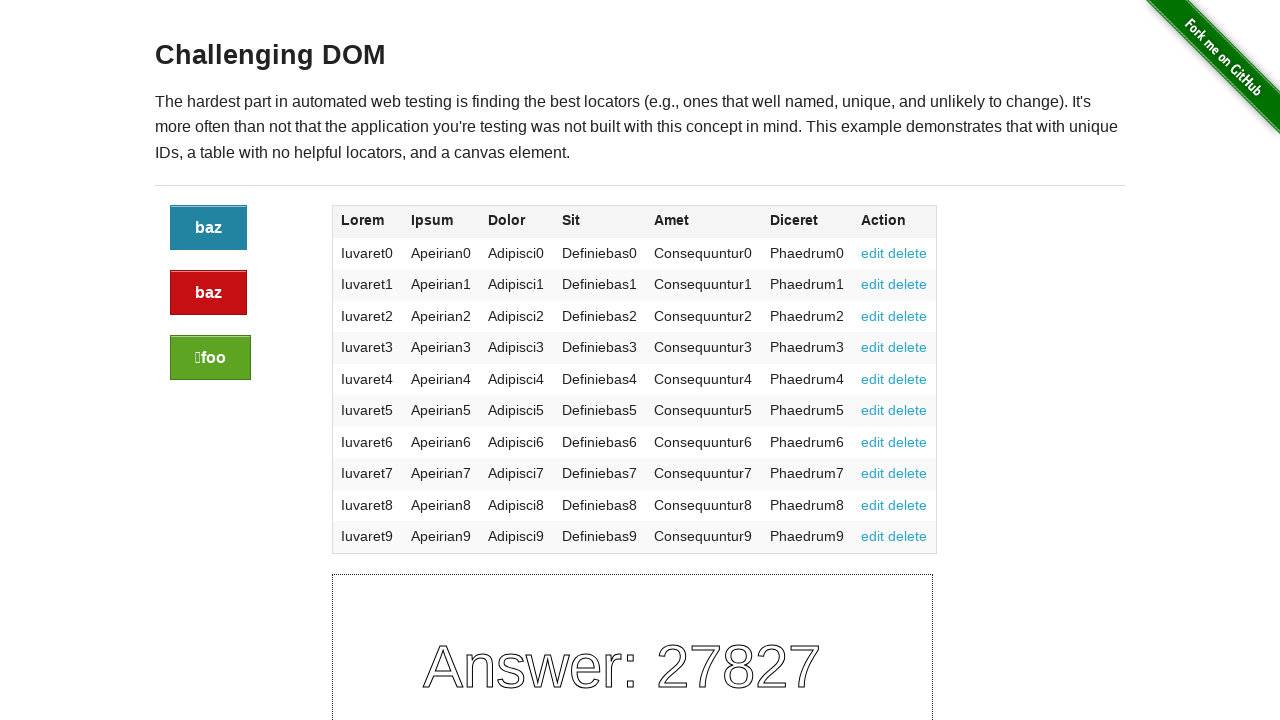

Clicked button at (208, 293) on xpath=//div[@class='large-2 columns']/a[2]
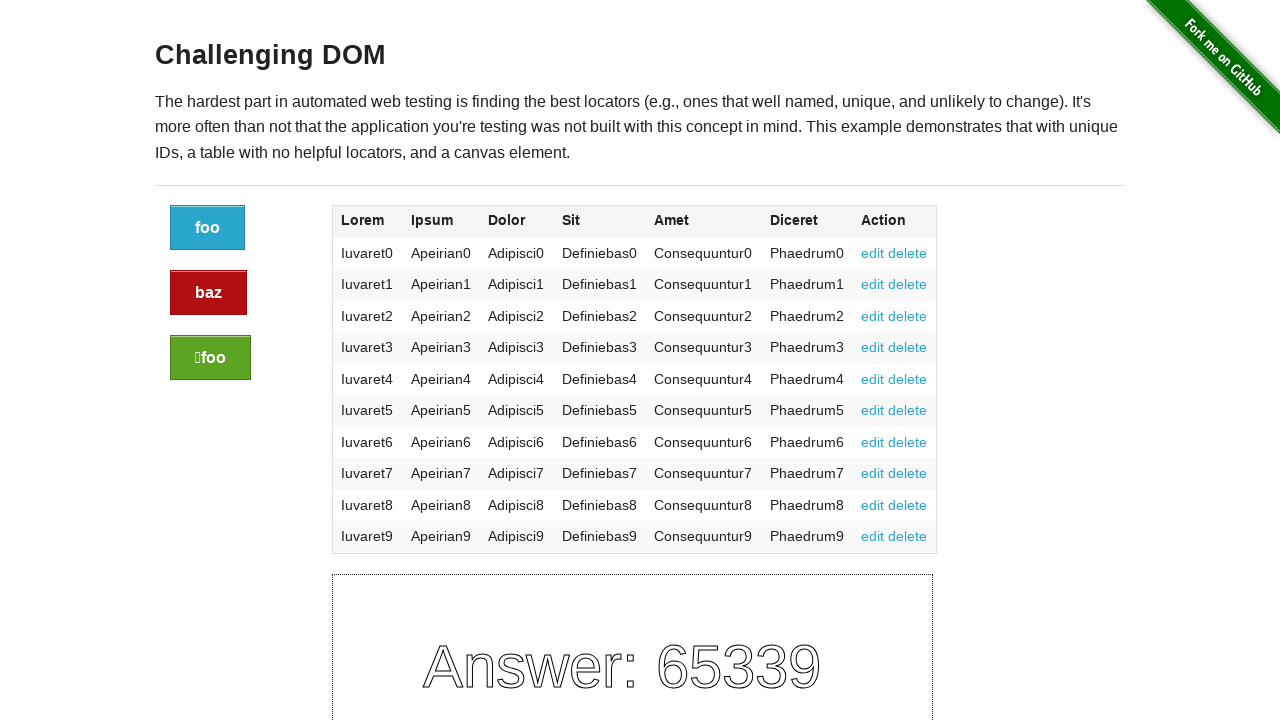

Retrieved button text after click: 'baz'
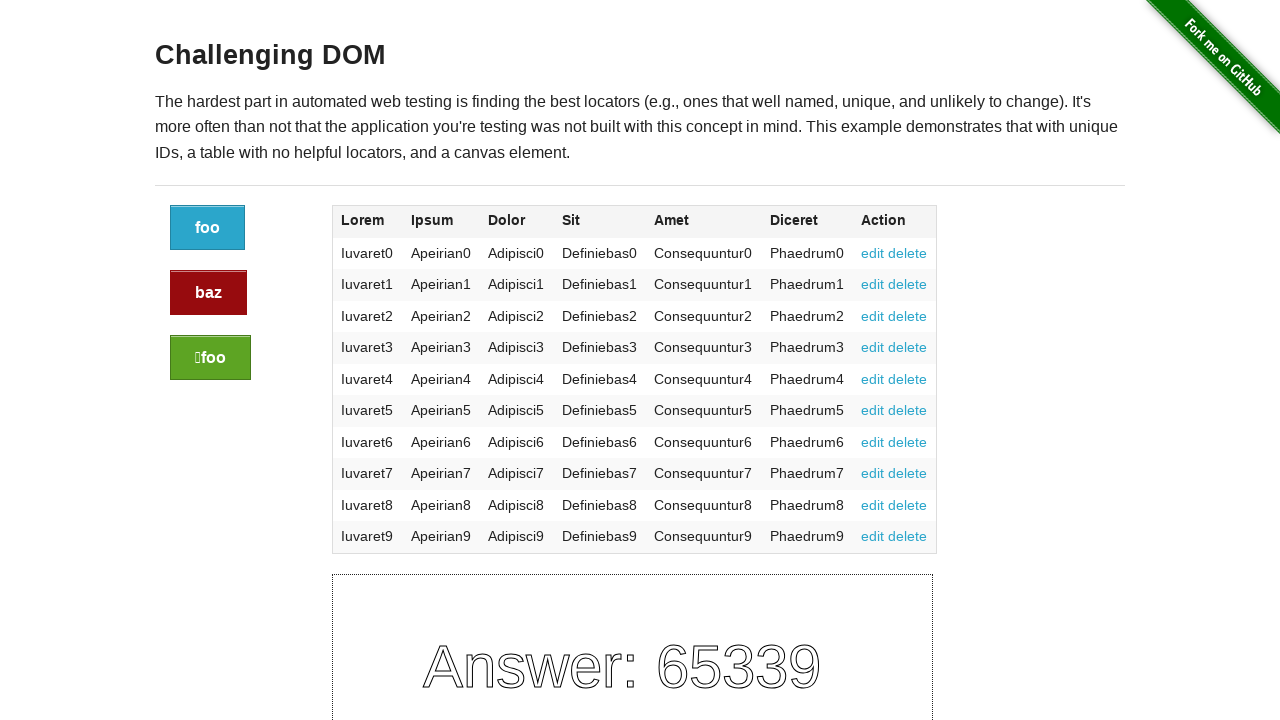

Retrieved button text before click: 'baz'
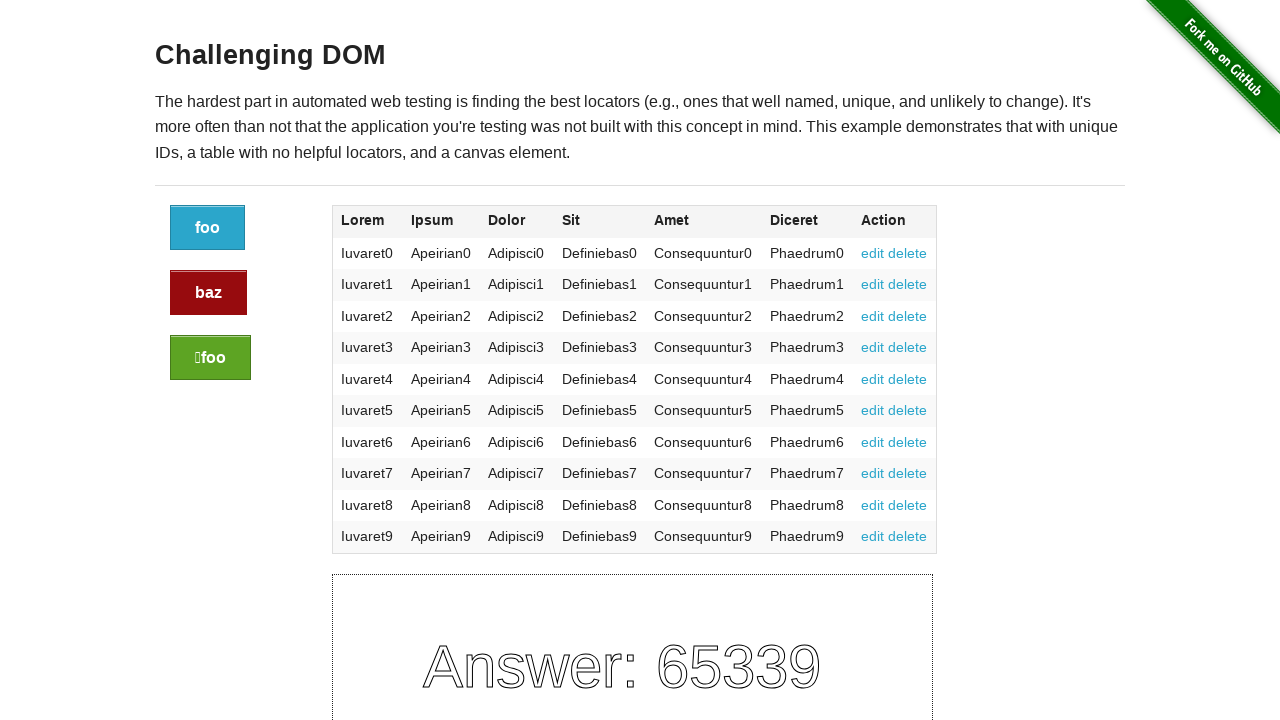

Clicked button at (208, 293) on xpath=//div[@class='large-2 columns']/a[2]
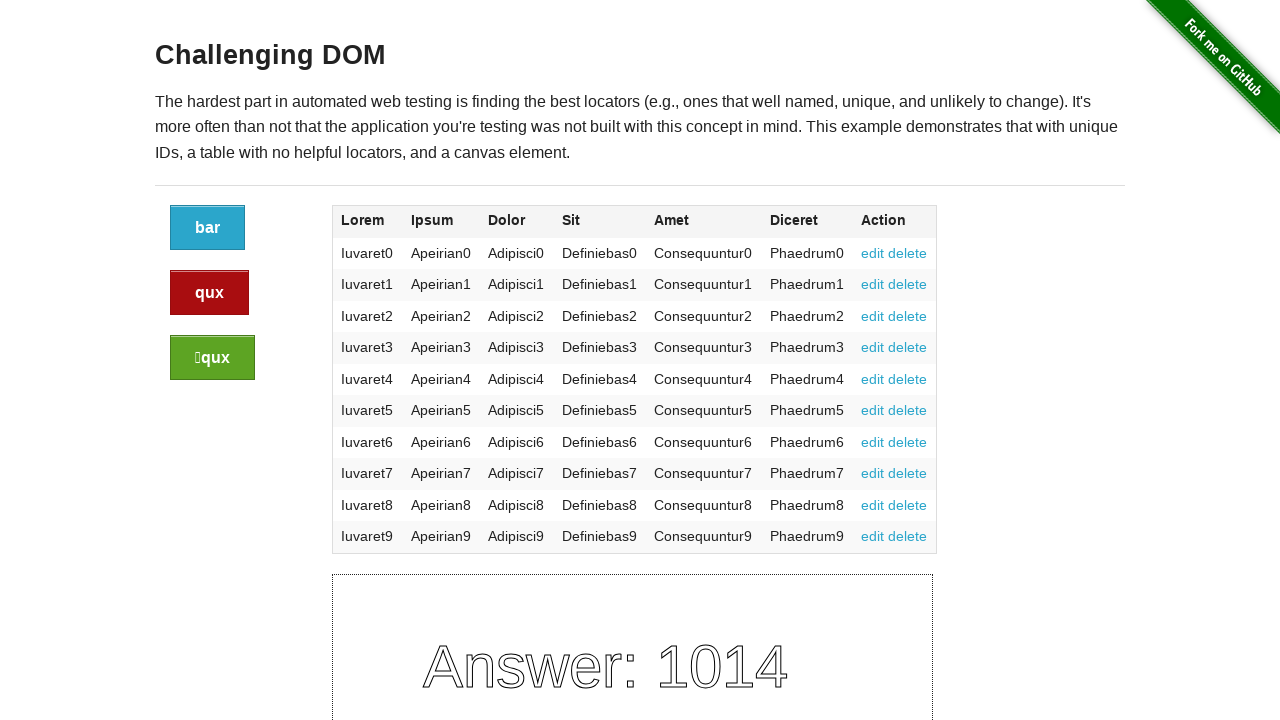

Retrieved button text after click: 'qux'
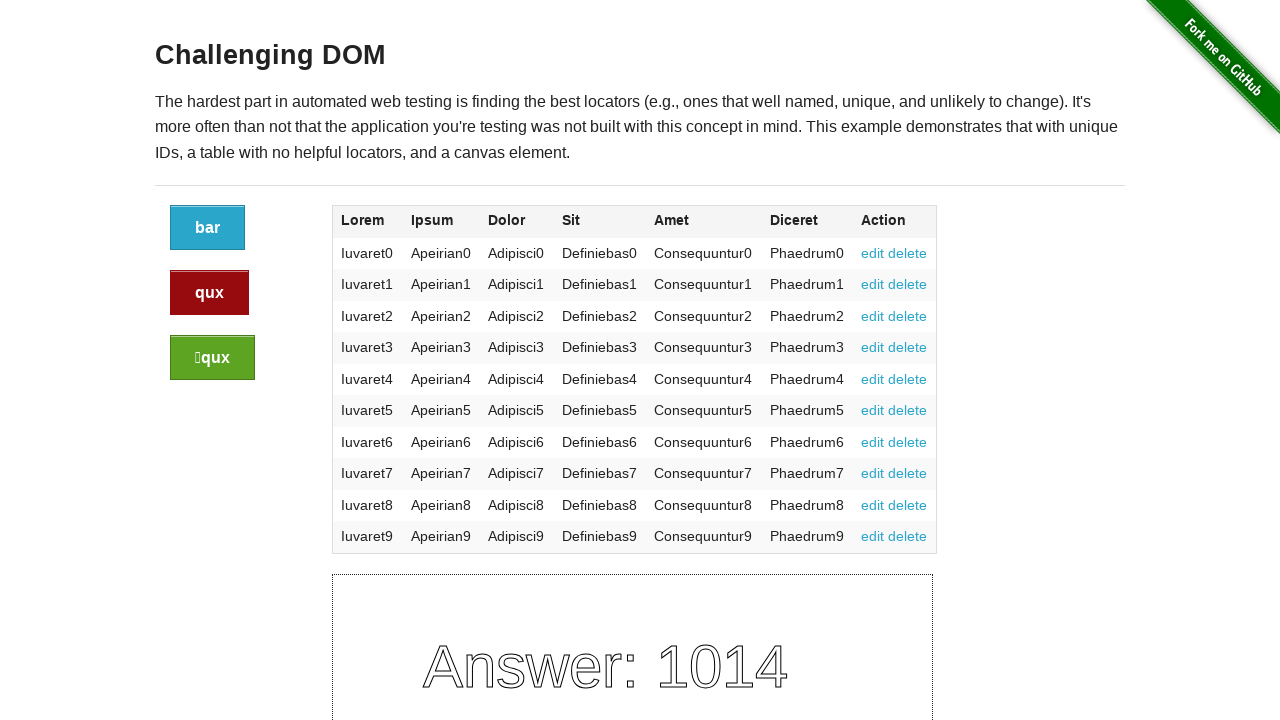

Verified button text changed after click
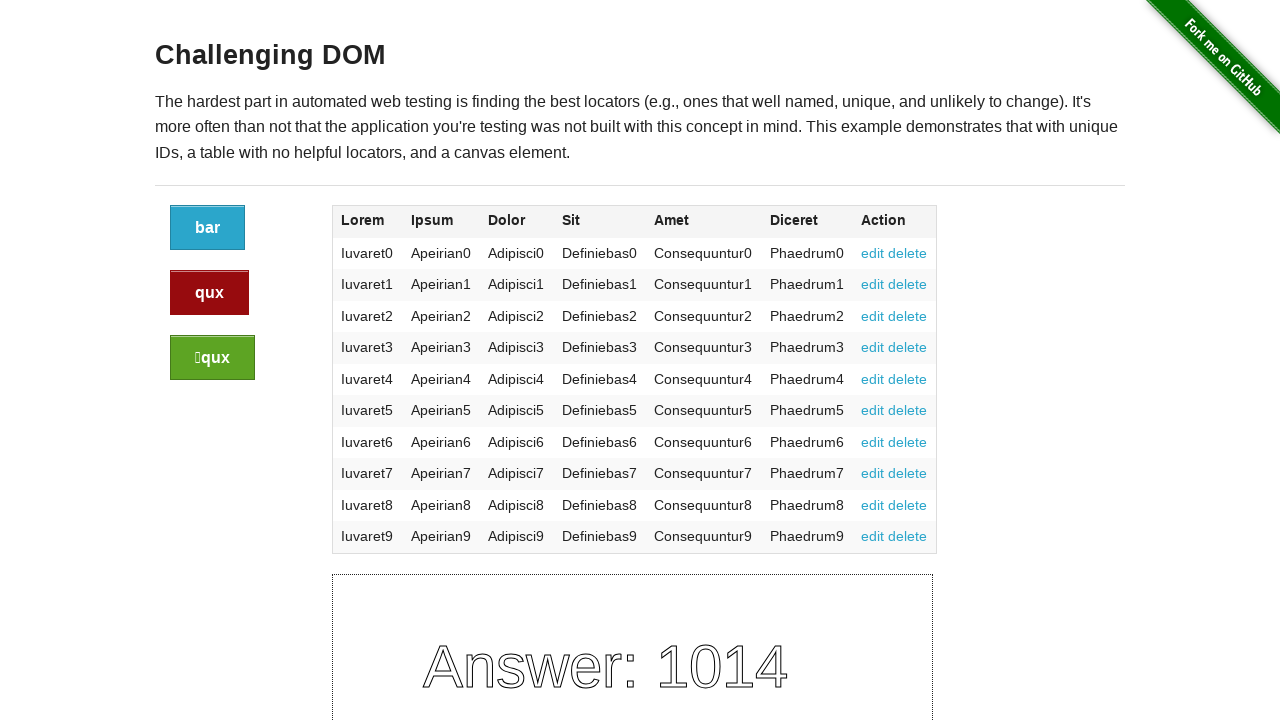

Retrieved button text before click: 'qux'
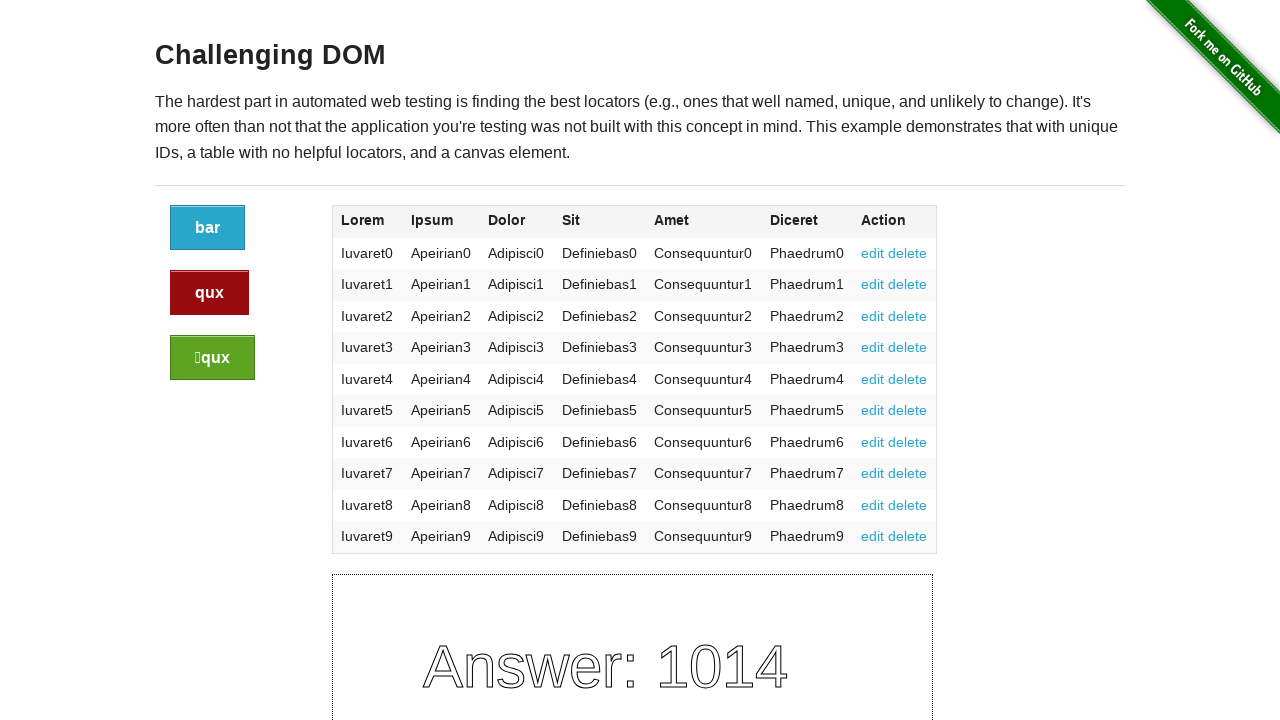

Clicked button at (212, 358) on xpath=//div[@class='large-2 columns']/a[3]
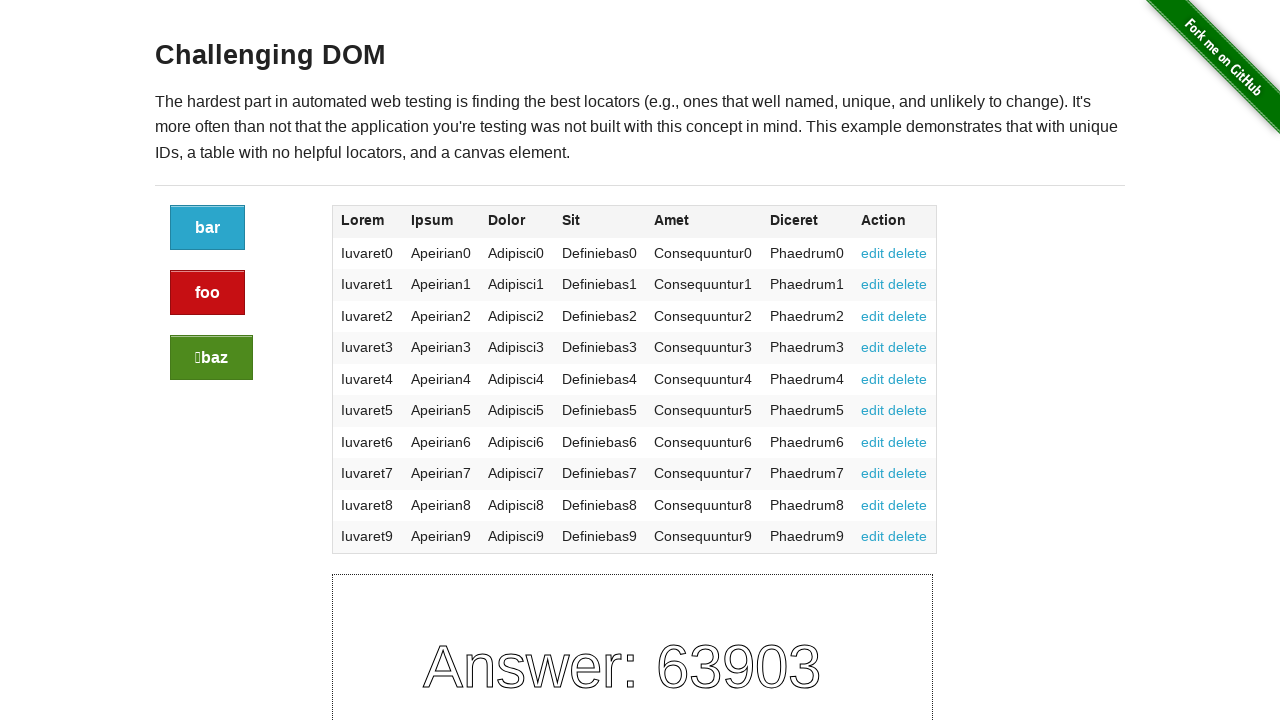

Retrieved button text after click: 'baz'
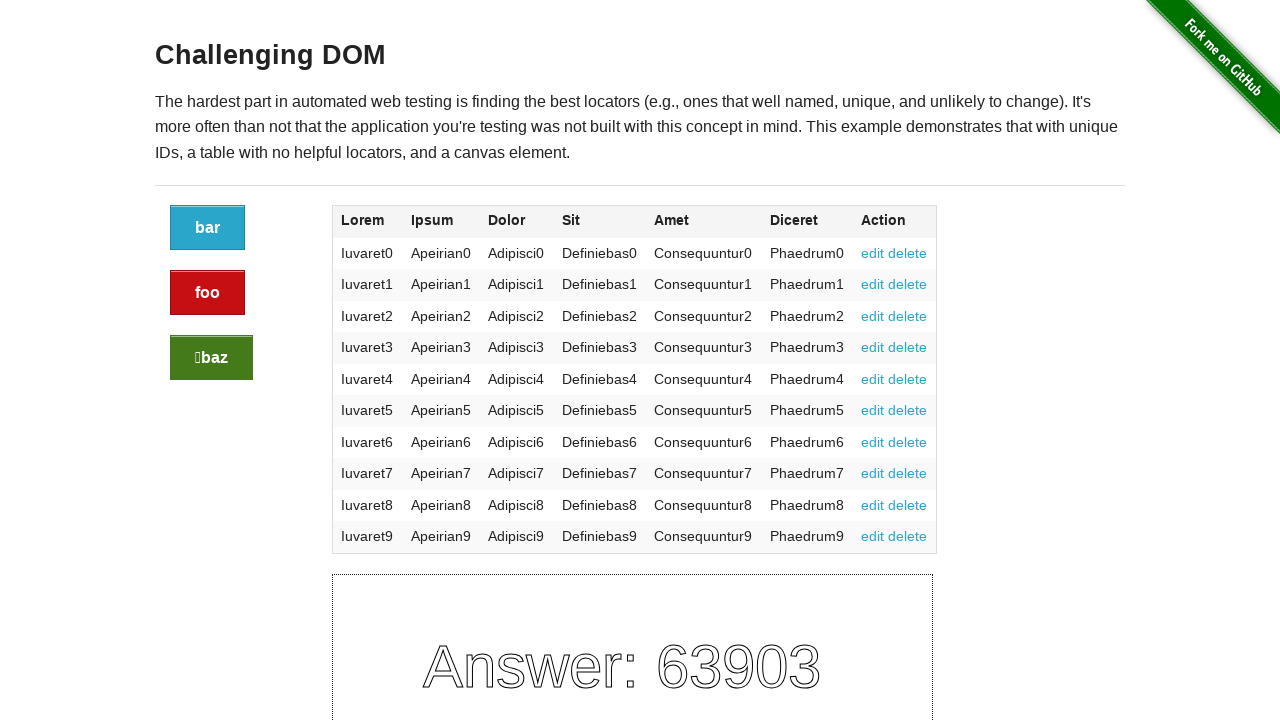

Verified button text changed after click
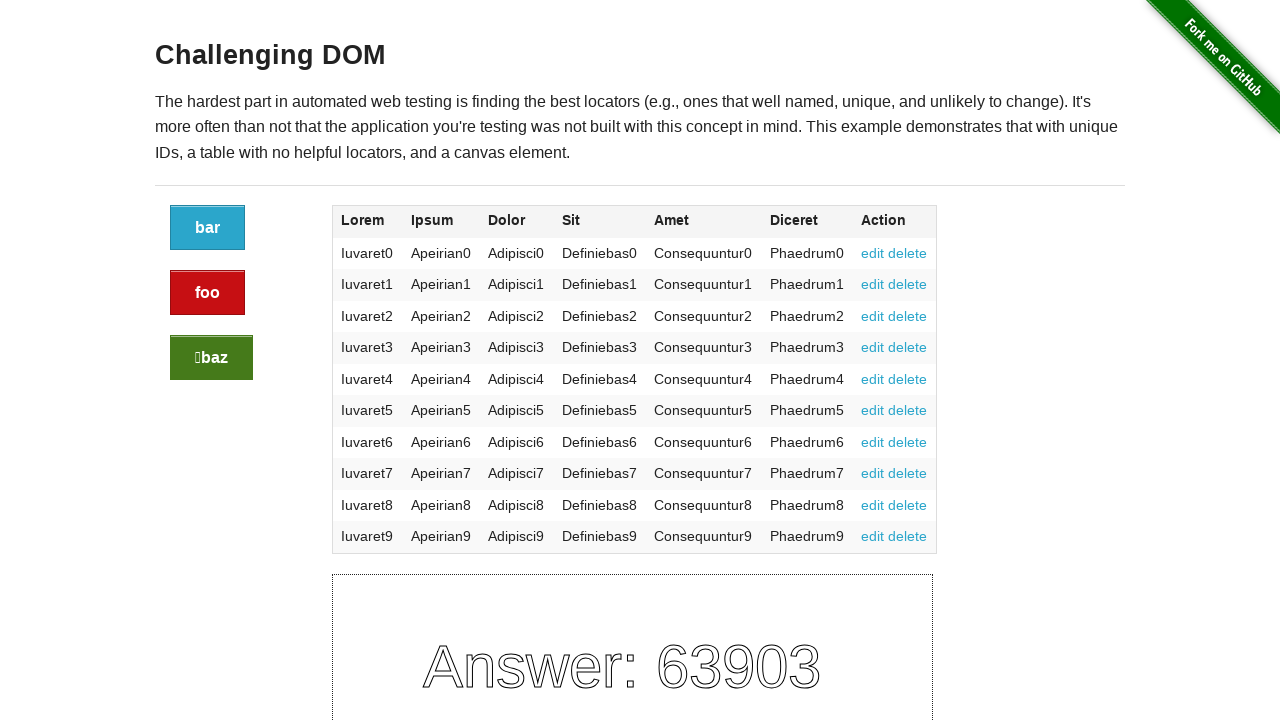

Table element loaded and is visible
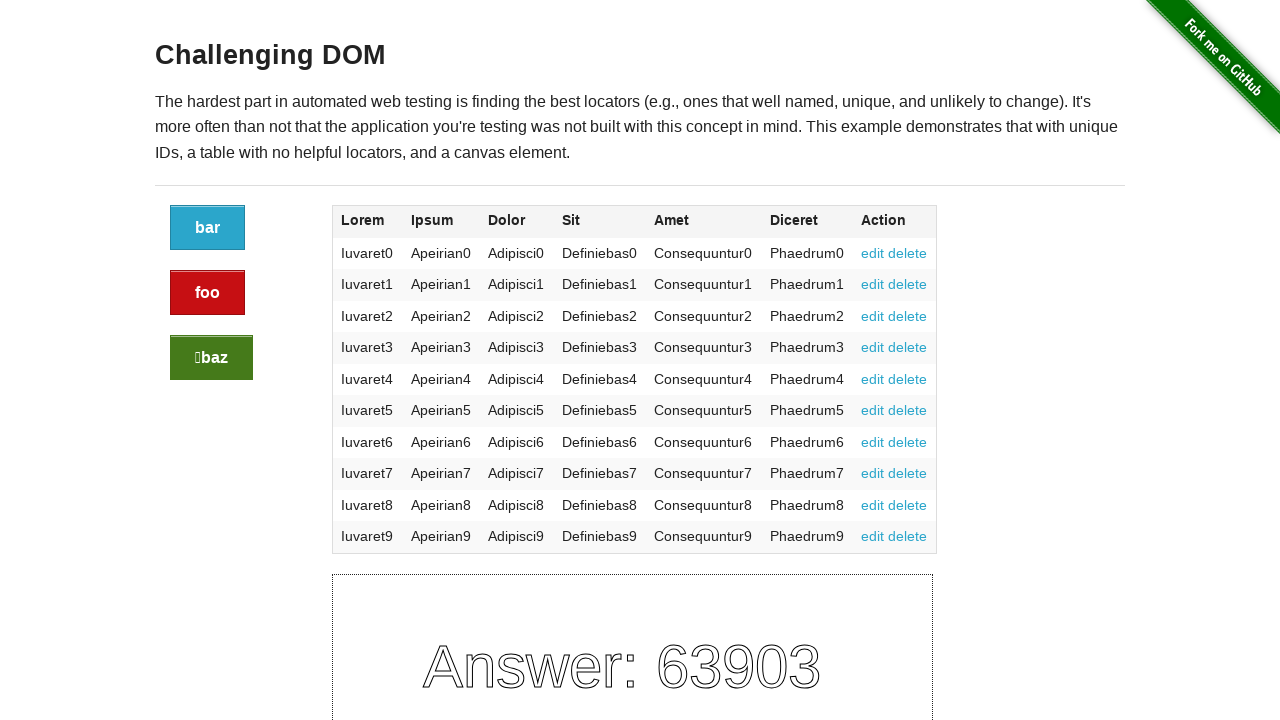

Located all cells in the 4th column (Sit column)
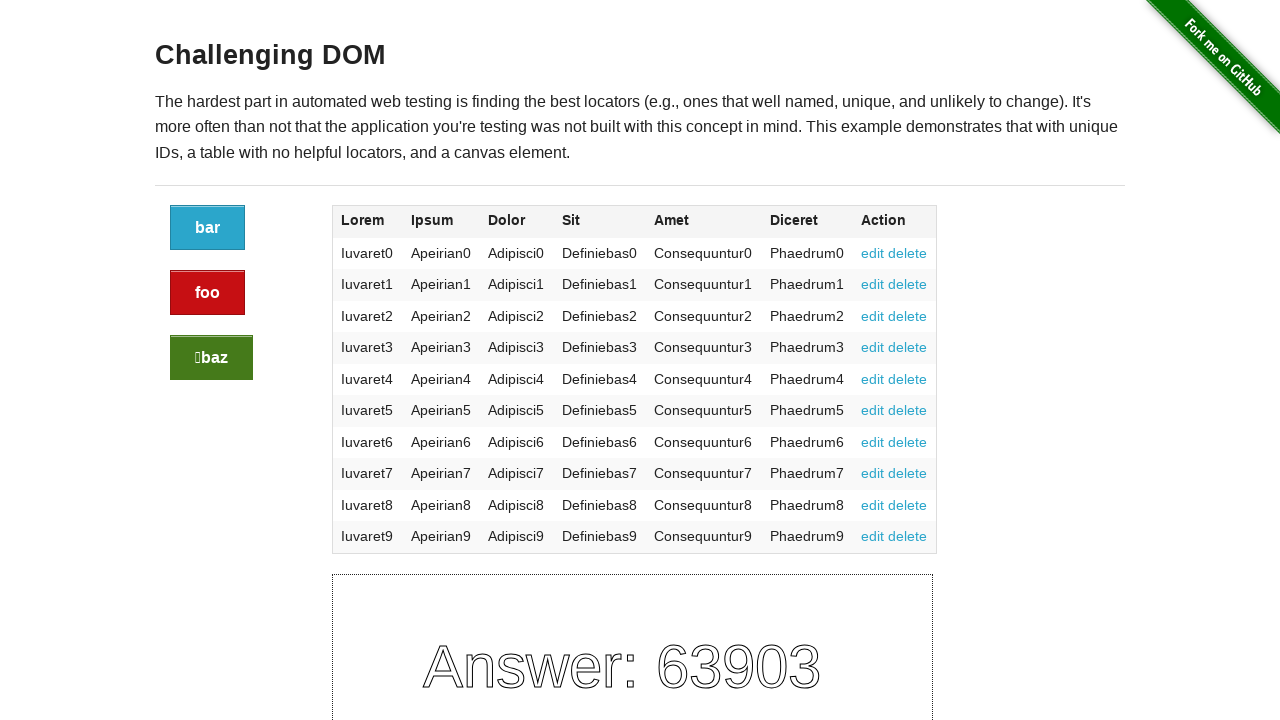

Verified table has 10 cells in Sit column
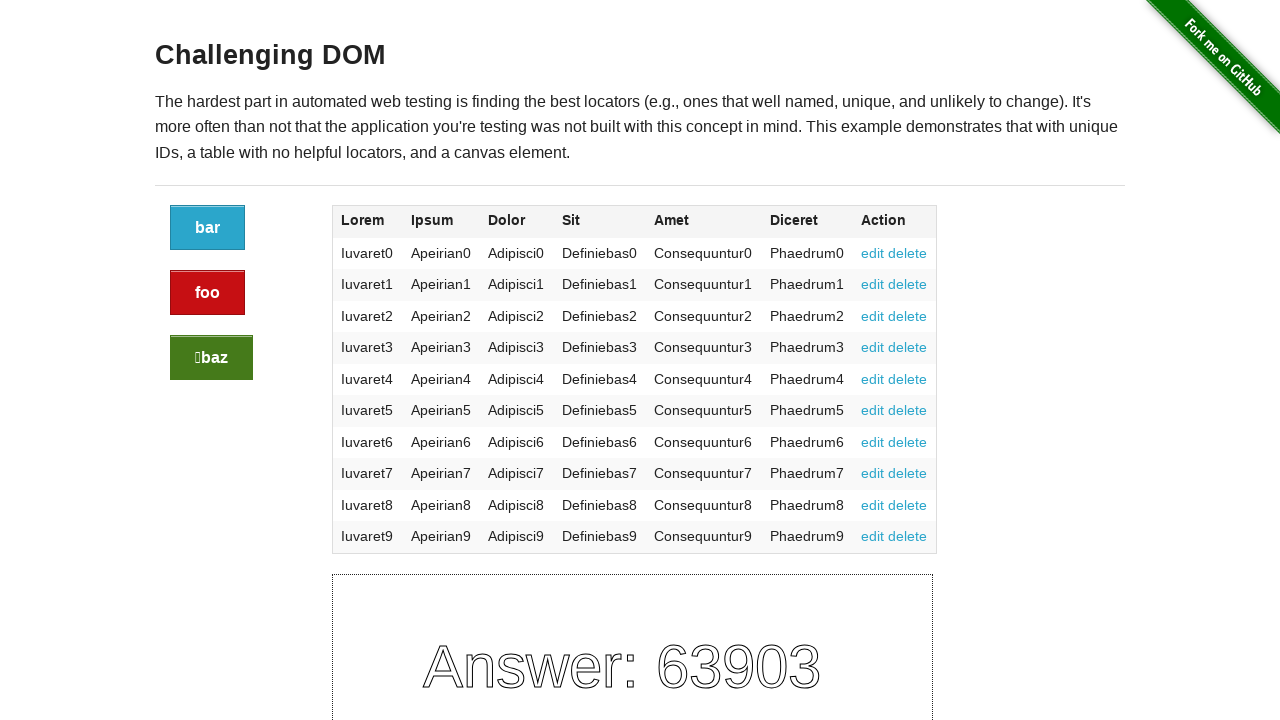

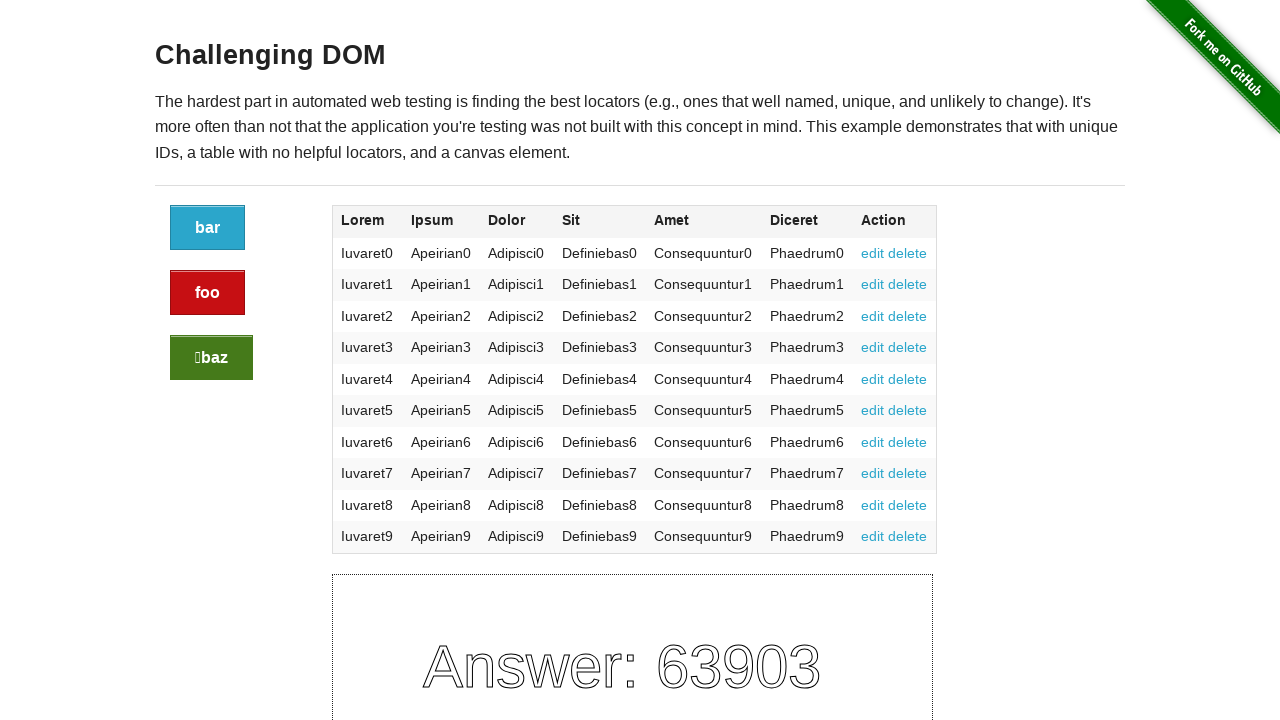